Navigates through Artillery.io website visiting the homepage, cloud page, and docs page in sequence.

Starting URL: https://www.artillery.io

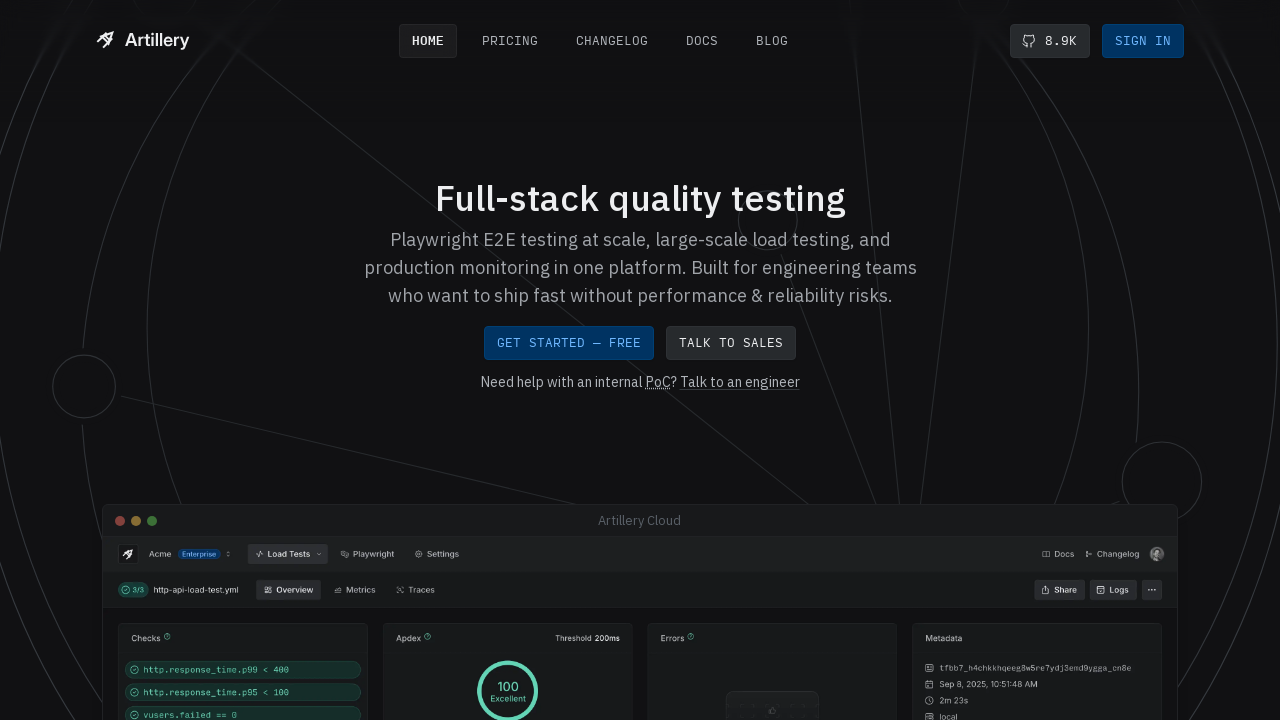

Navigated to Artillery.io homepage
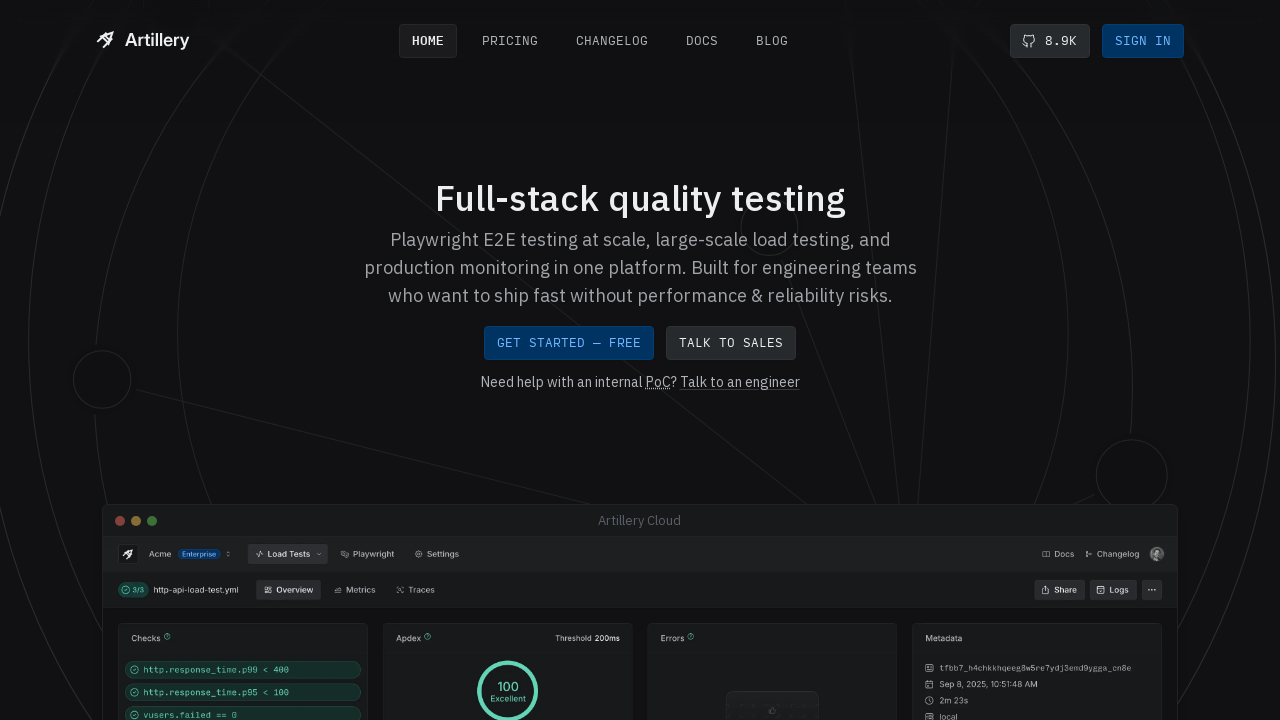

Navigated to Artillery.io cloud page
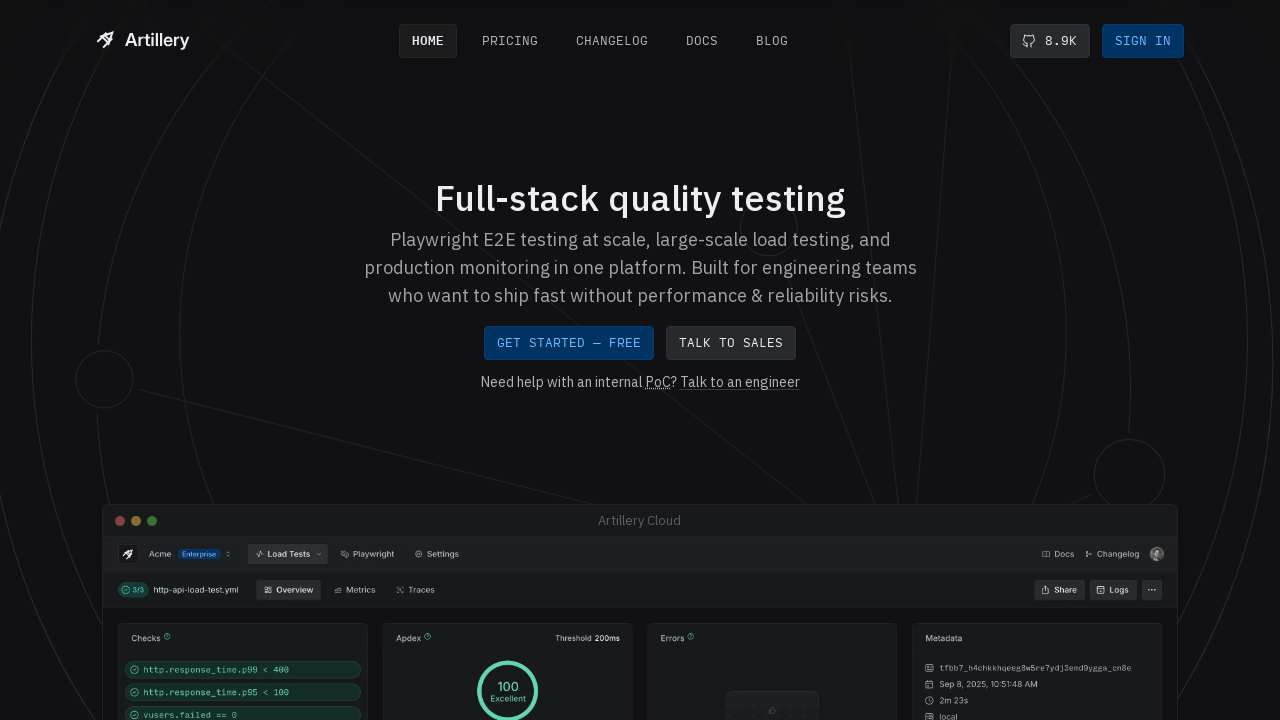

Navigated to Artillery.io docs page
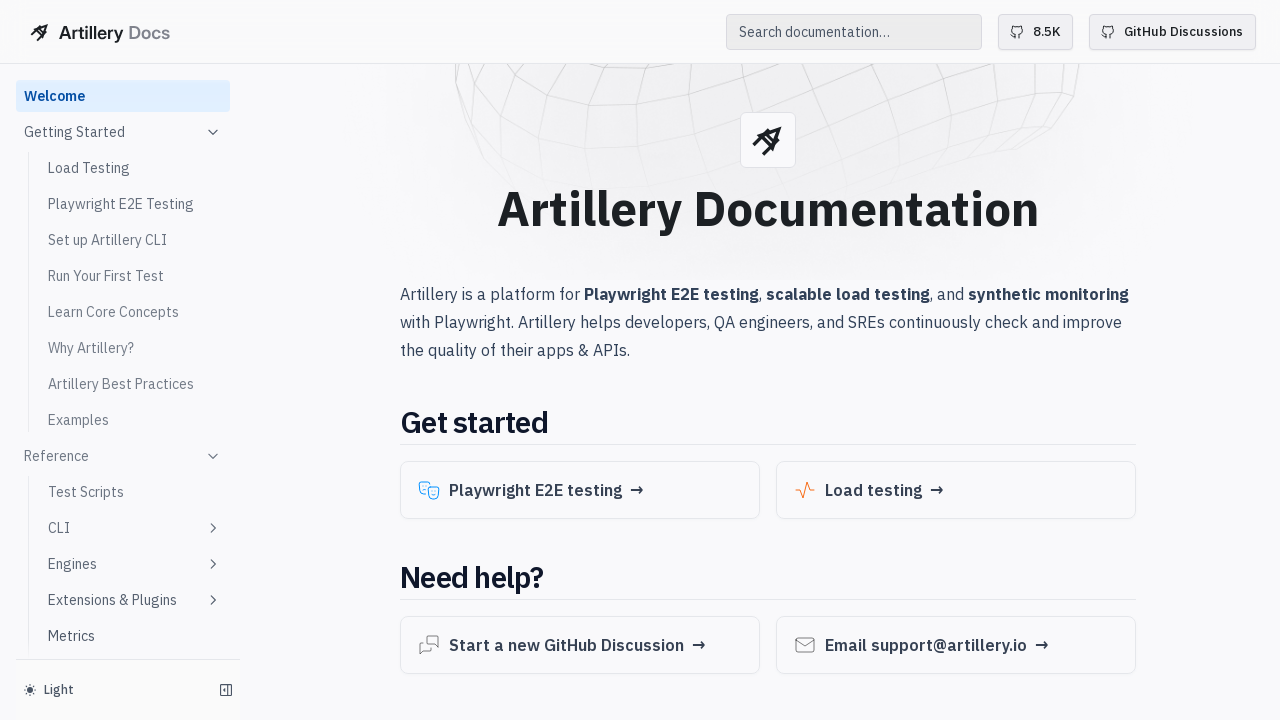

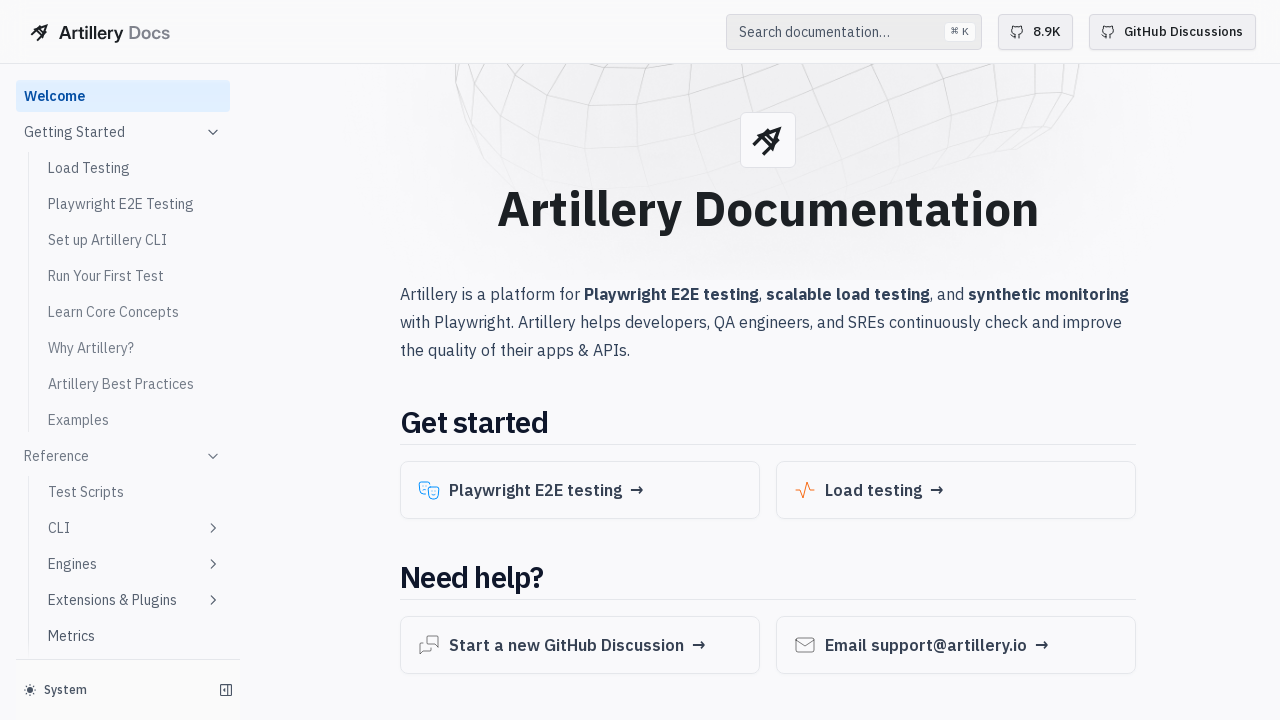